Tests relative locator functionality by interacting with form elements using Selenium 4's relative locator features to find elements above, below, to the left of, and to the right of reference elements

Starting URL: https://rahulshettyacademy.com/angularpractice/

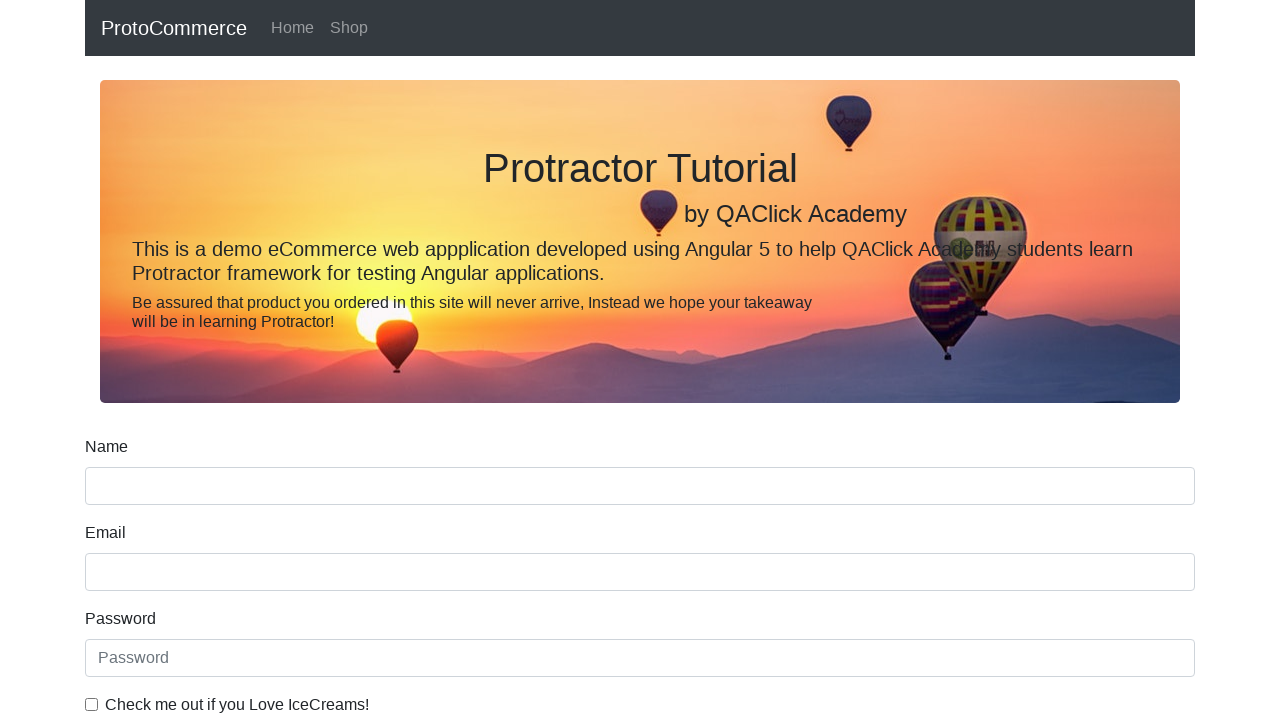

Located the name input field as reference element
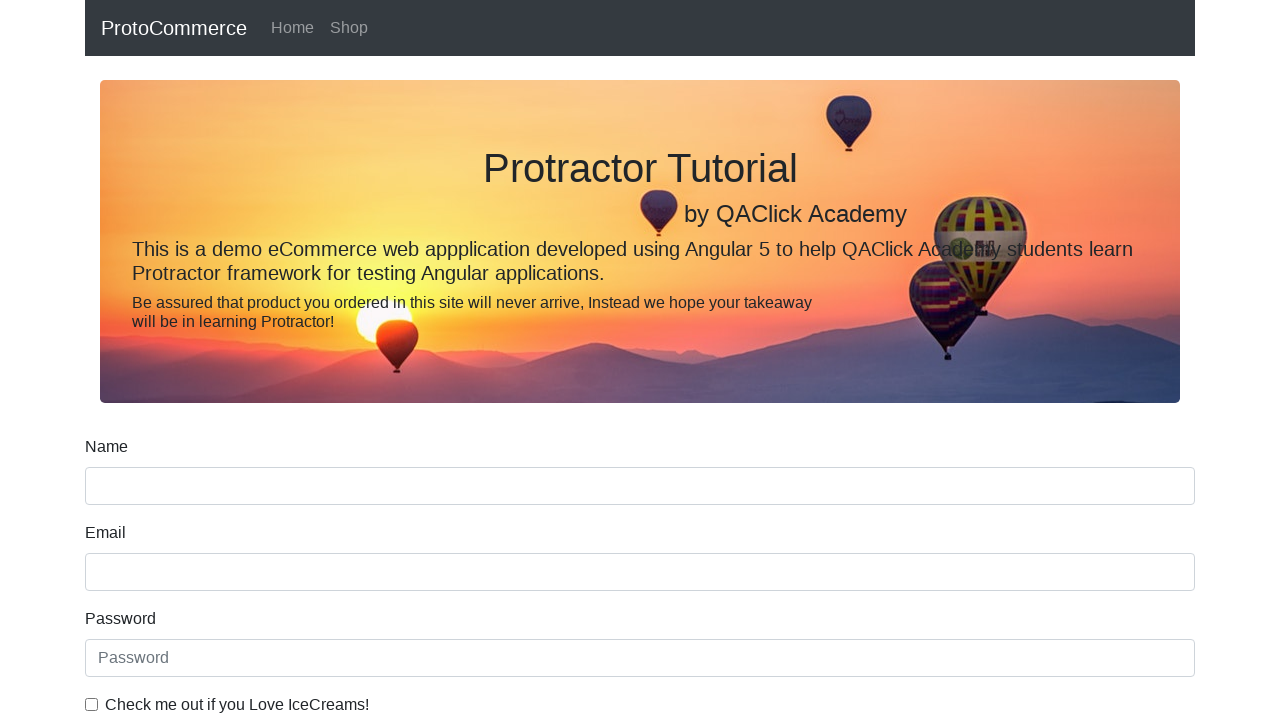

Located label element above the name input field
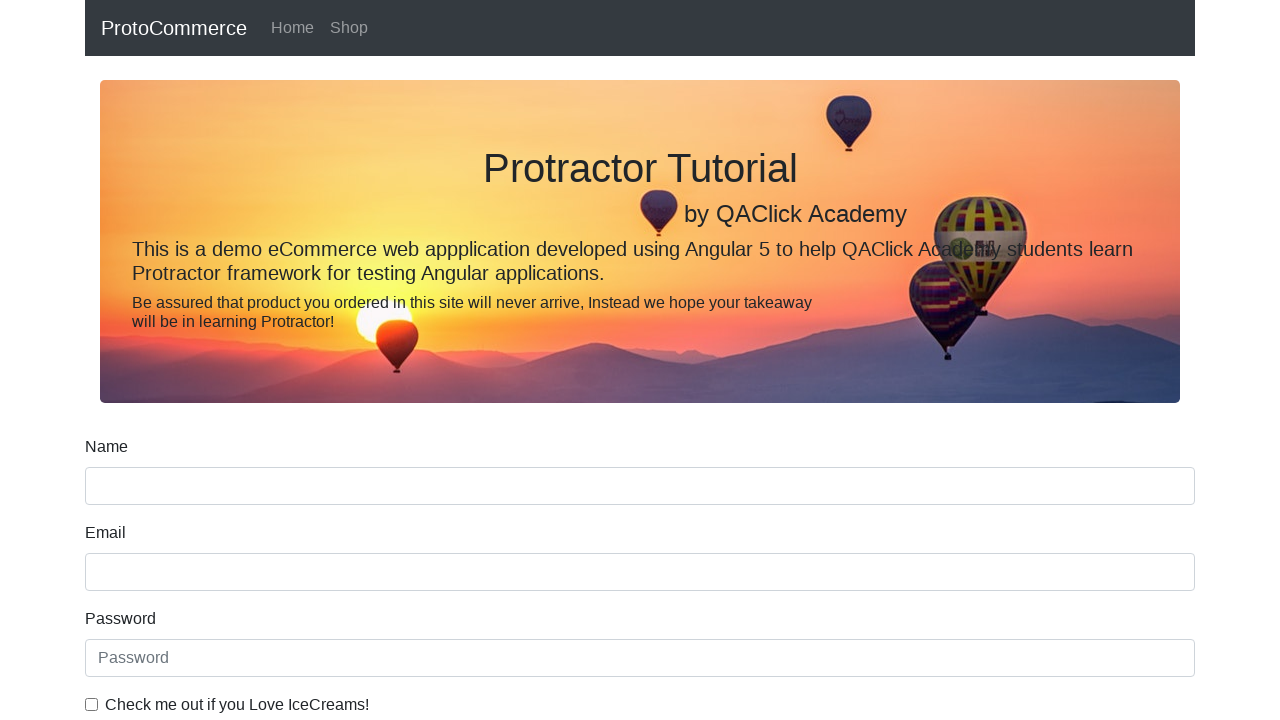

Retrieved and printed text content of label above name field
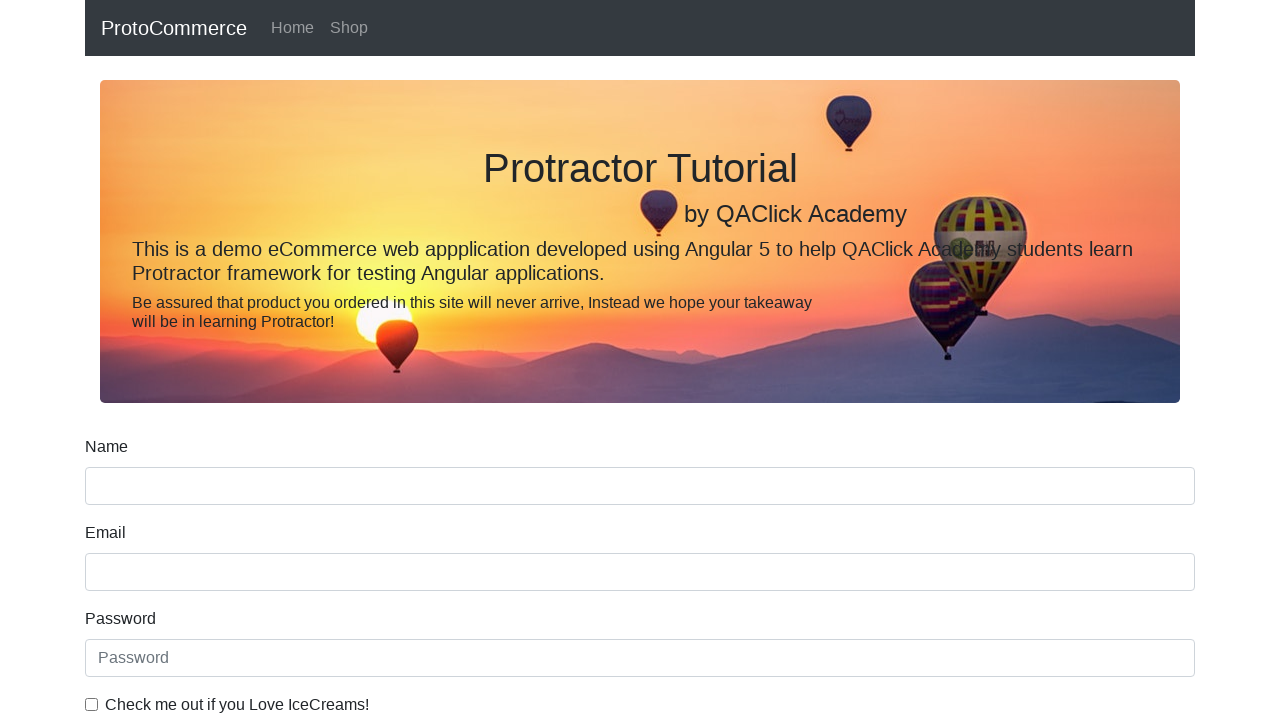

Located the date of birth label
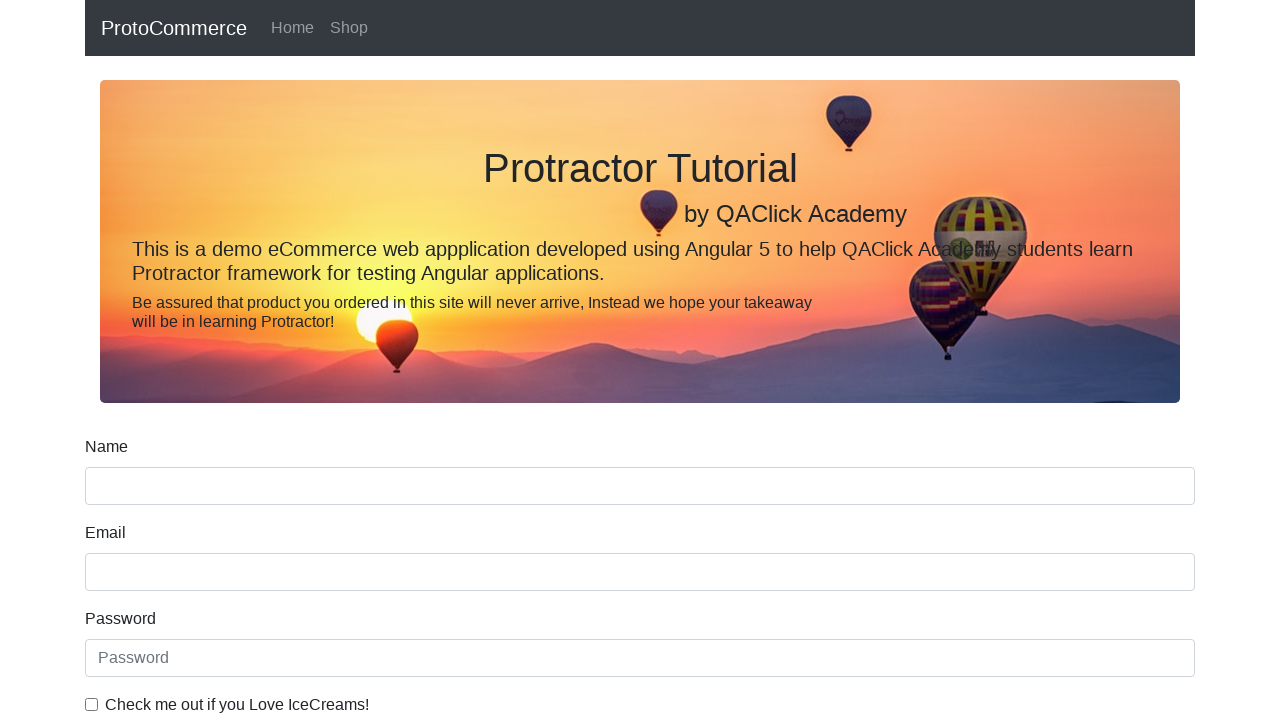

Clicked input field below the date of birth label at (640, 412) on input >> internal:has="xpath=preceding-sibling::*[1][self::label[@for='dateofBir
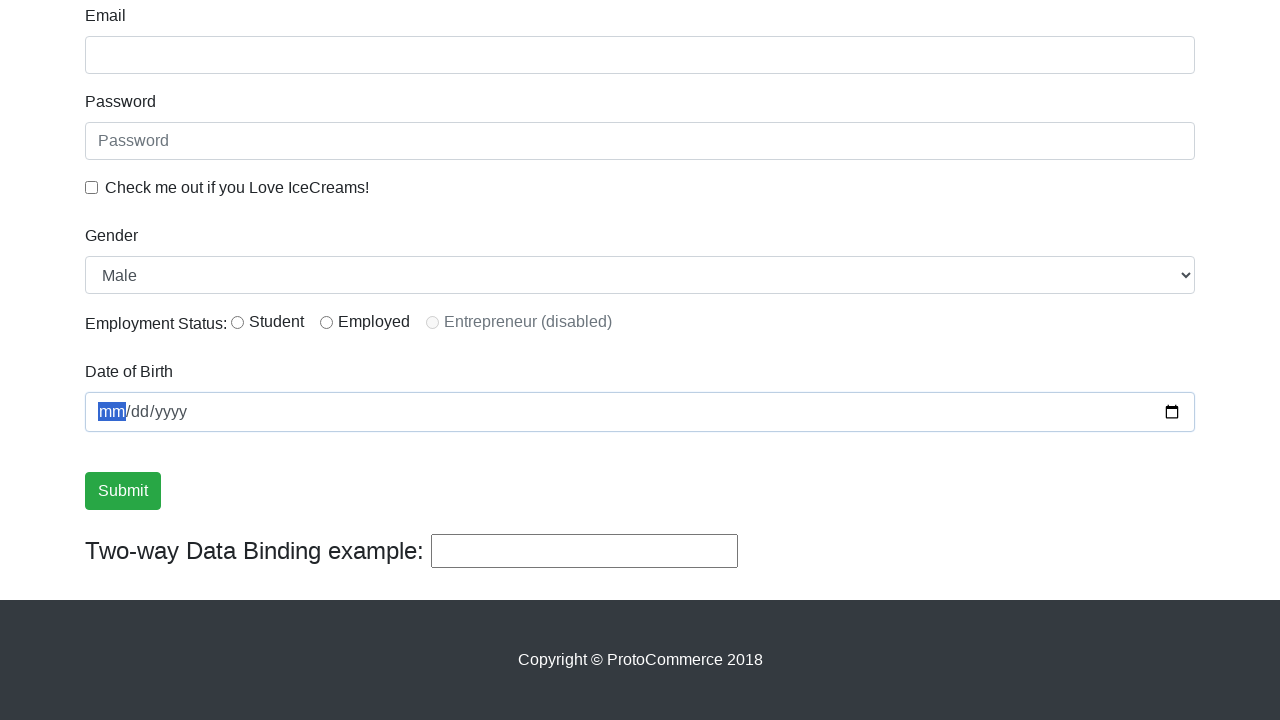

Located the ice cream checkbox label
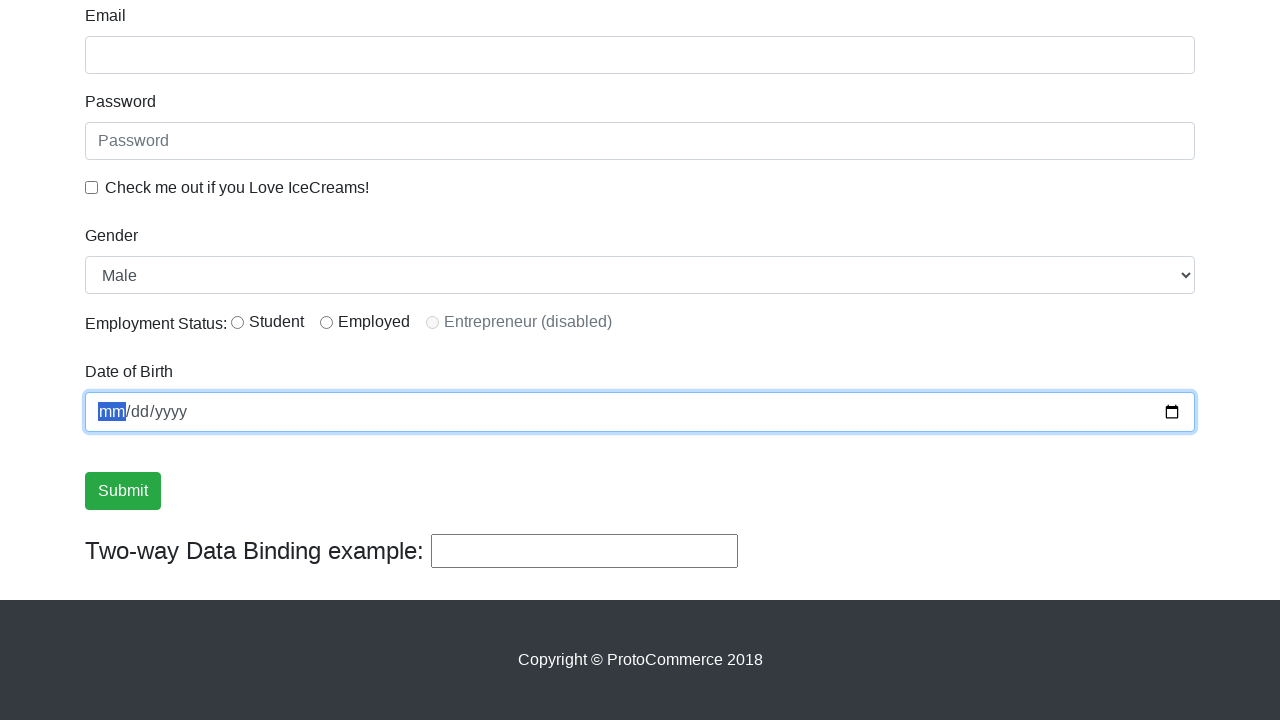

Clicked the ice cream checkbox to the left of its label at (92, 187) on input#exampleCheck1
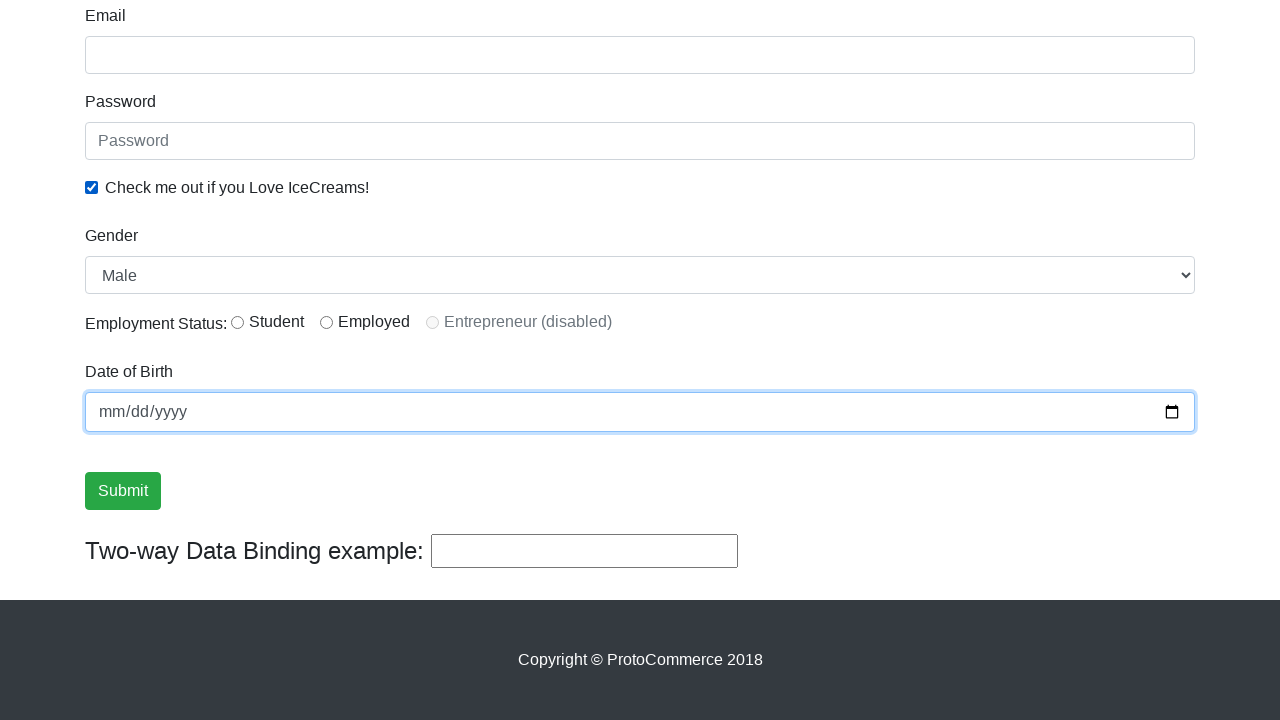

Located the inline radio button element
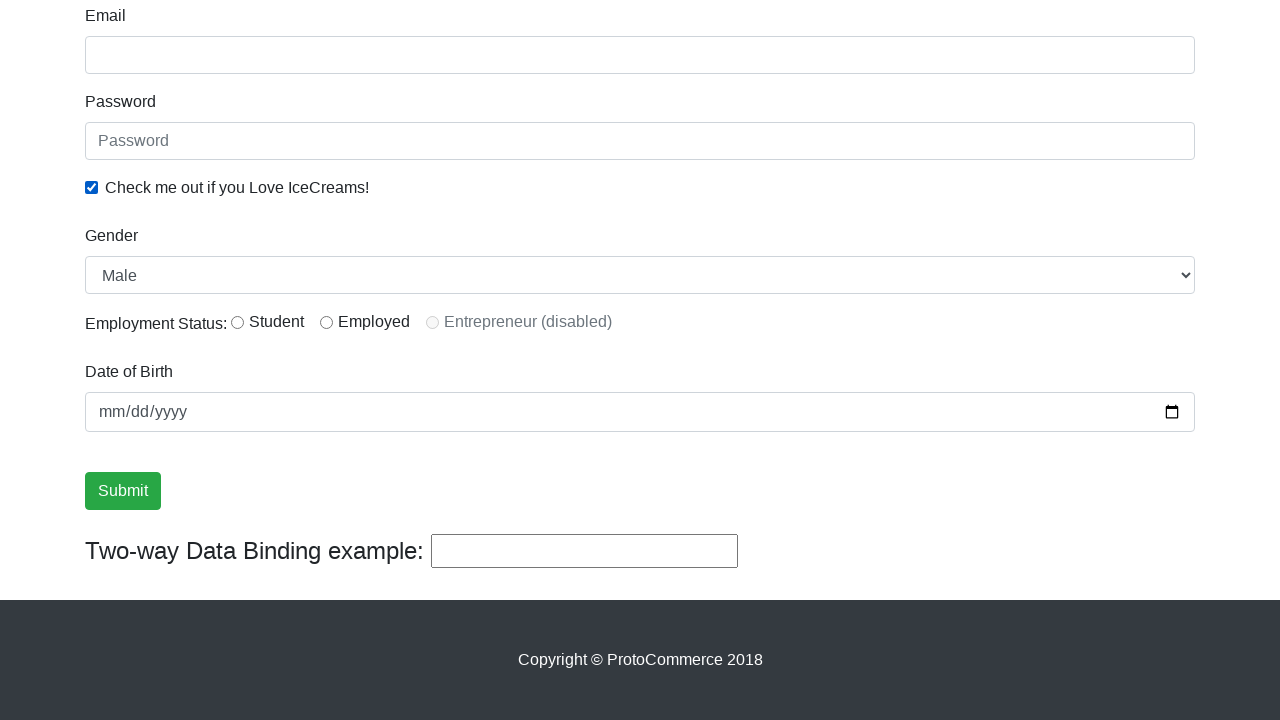

Located label to the right of radio button with text 'Student'
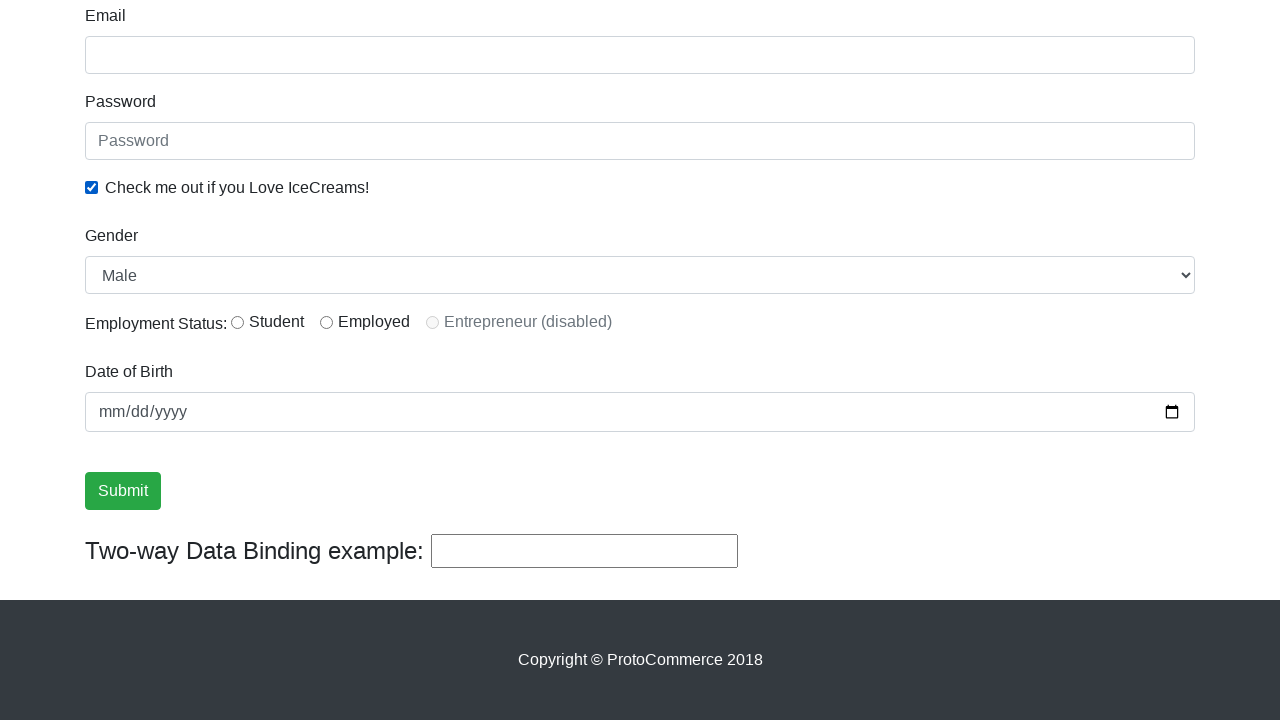

Retrieved and printed text content of Student label
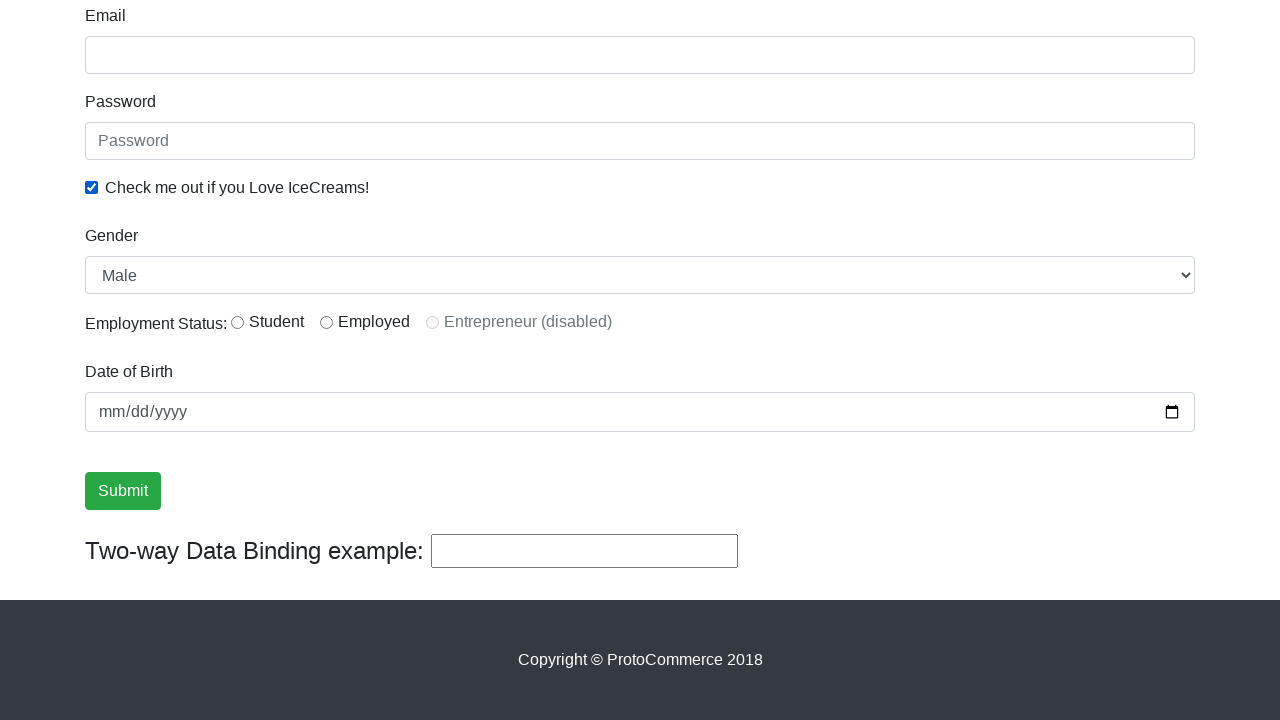

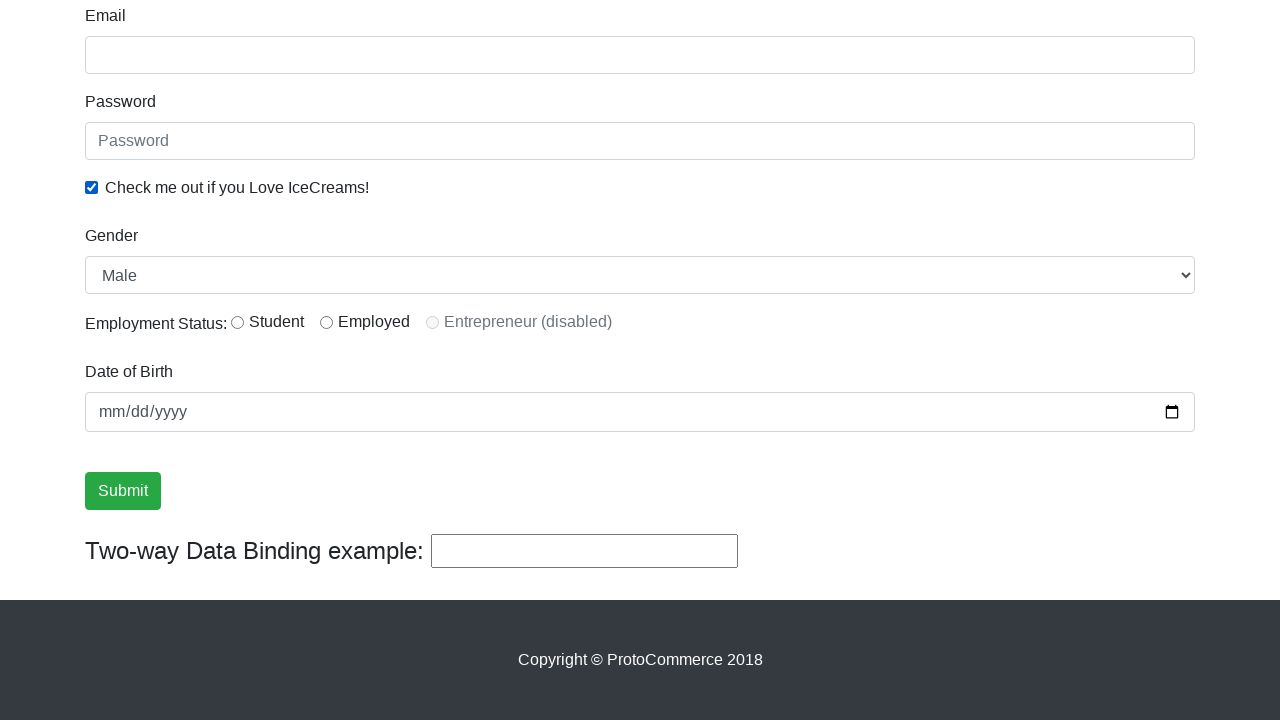